Navigates to the assists statistics page

Starting URL: https://www.sport-express.ru/football/L/russia/premier/2023-2024/statistics/assistances/

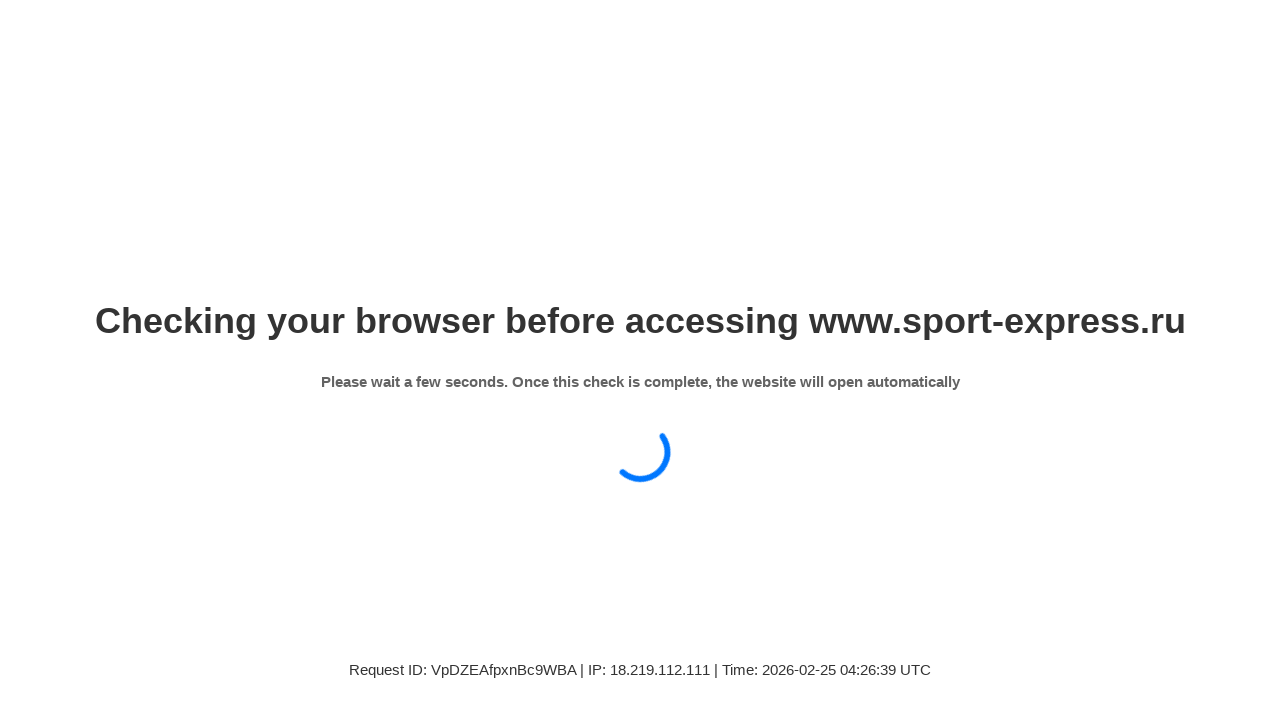

Waited for assists statistics page to fully load (networkidle)
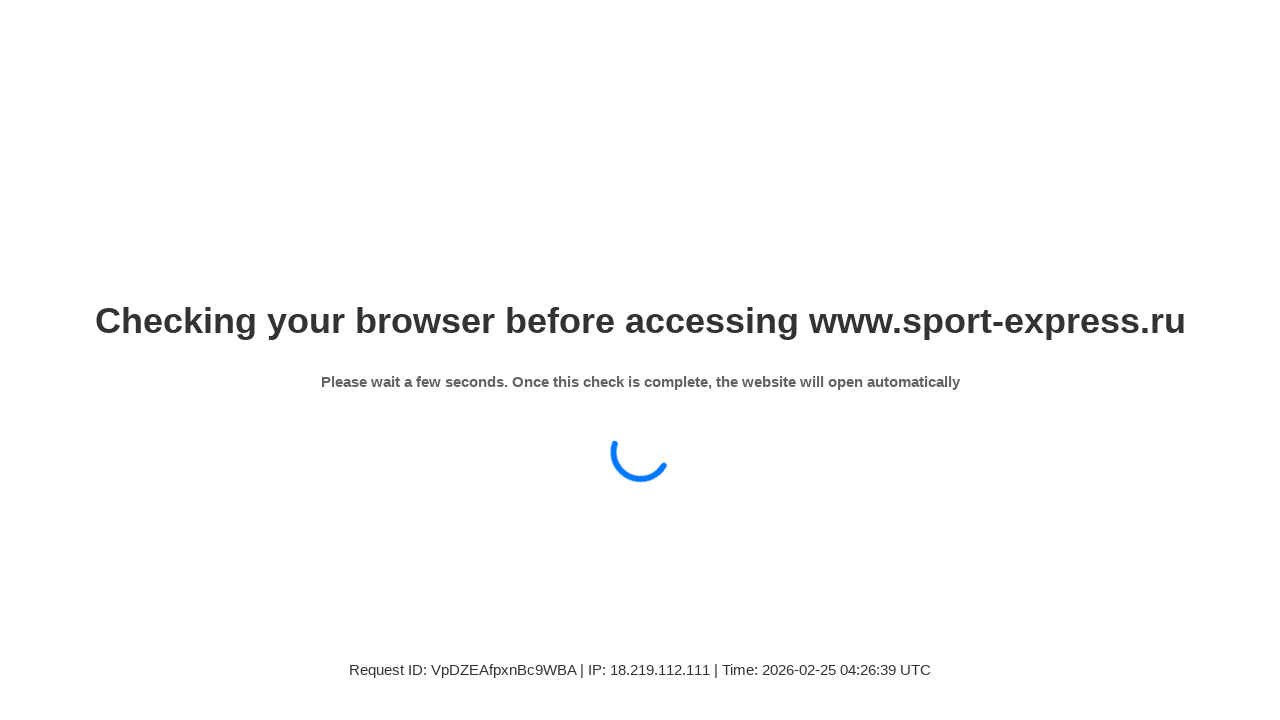

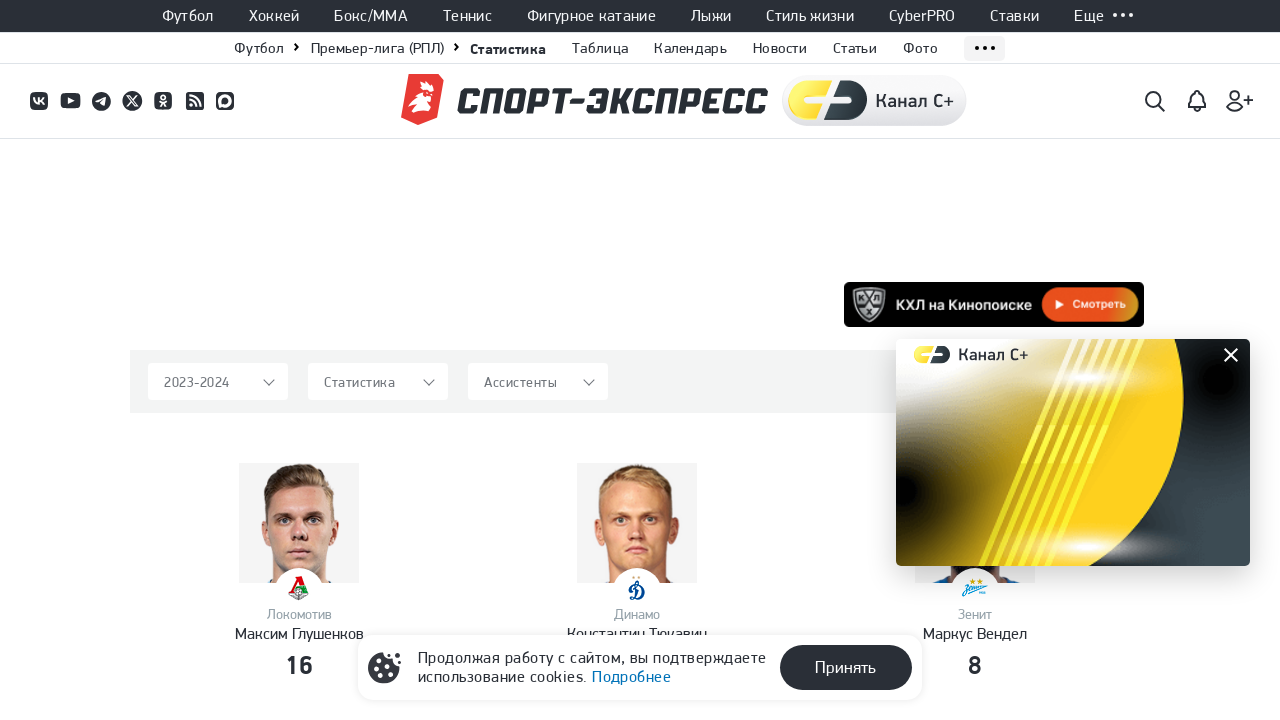